Tests placing an order by clicking the PLACE ORDER button on the checkout page

Starting URL: https://crio-qkart-frontend-qa.vercel.app/checkout

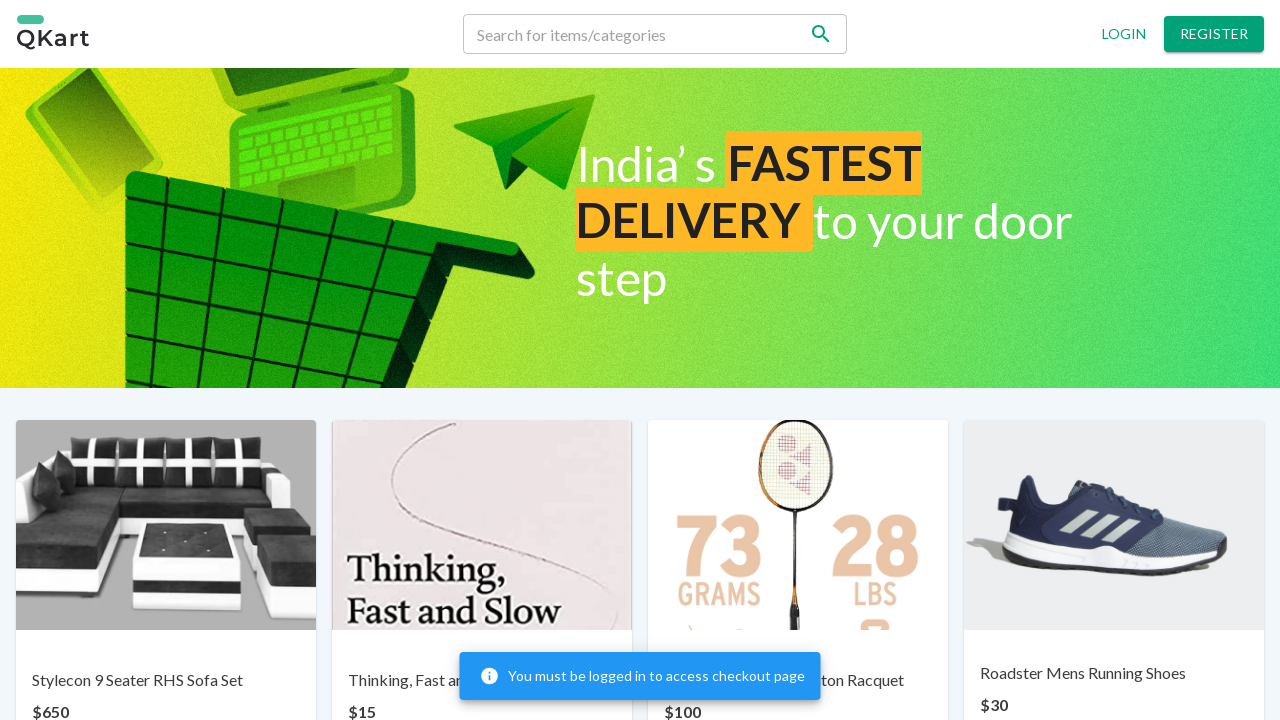

Clicked PLACE ORDER button on checkout page at (1214, 34) on .css-177pwqq
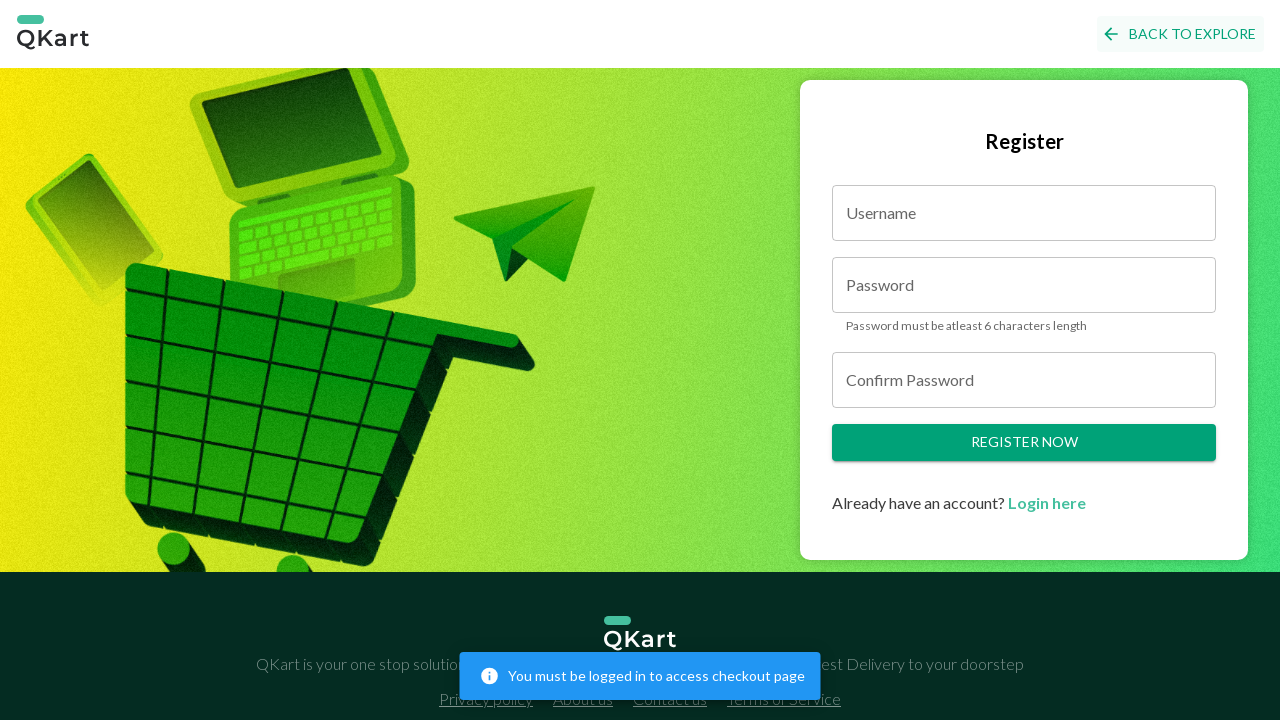

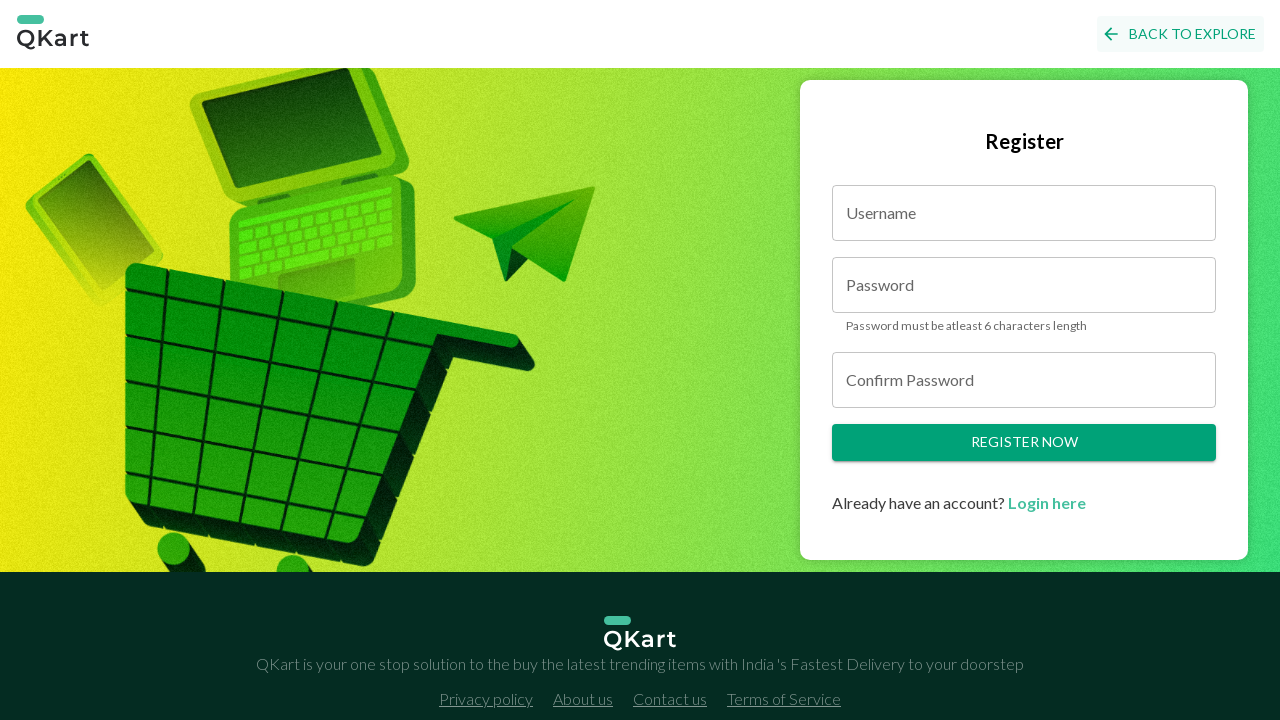